Automates YopMail email service to open inbox, compose and send an email message, refresh inbox to check for received messages, and read message content

Starting URL: https://yopmail.com/email-generator

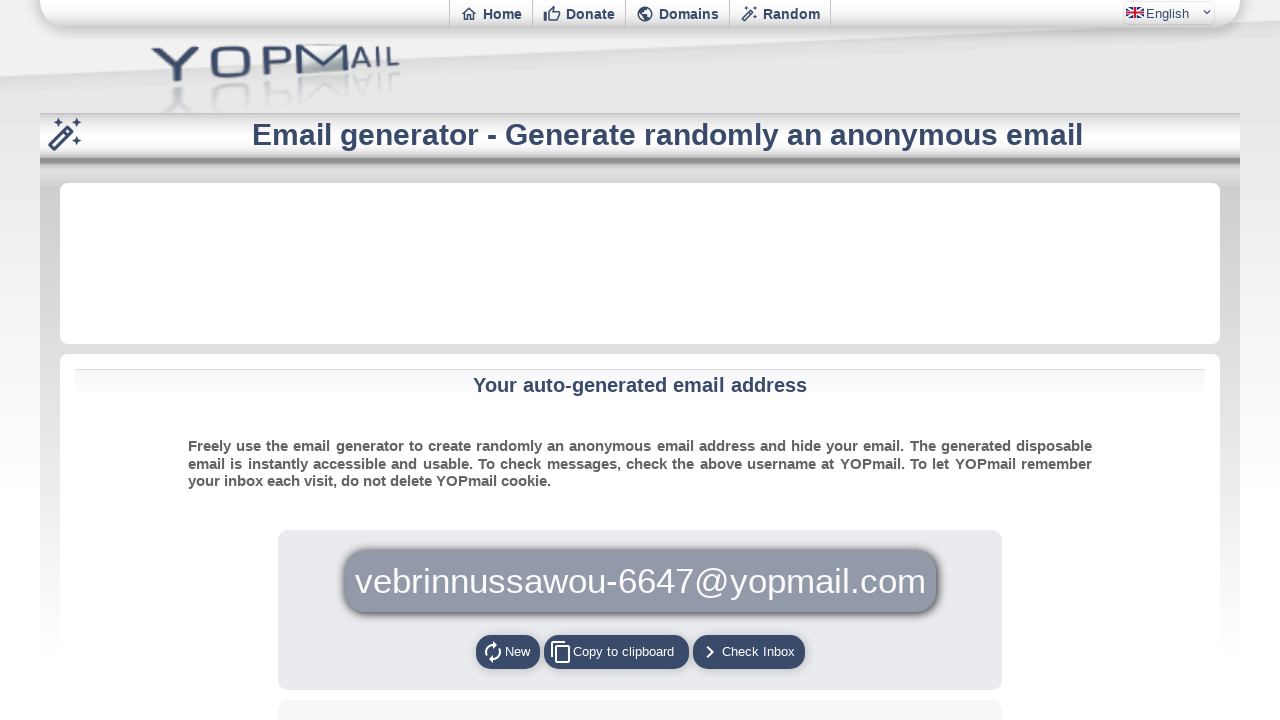

Waited for check inbox button to be visible
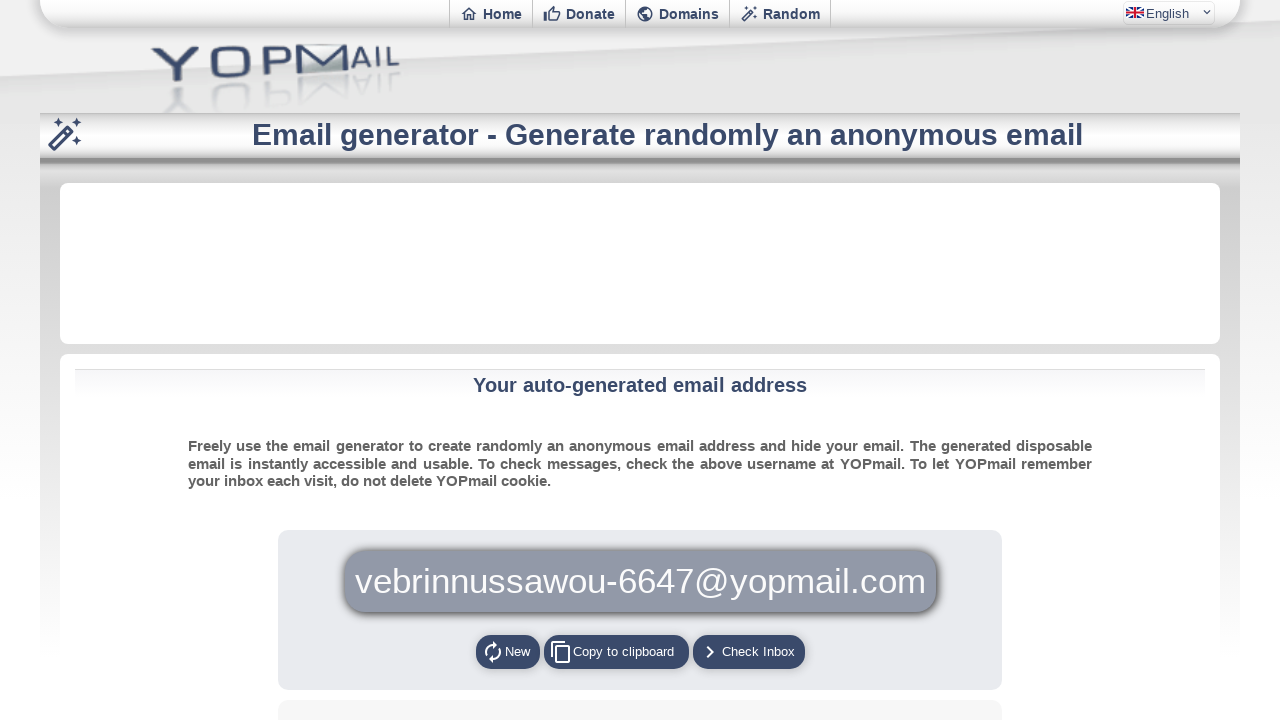

Clicked check inbox button to open the inbox at (748, 652) on button[onclick='egengo();']
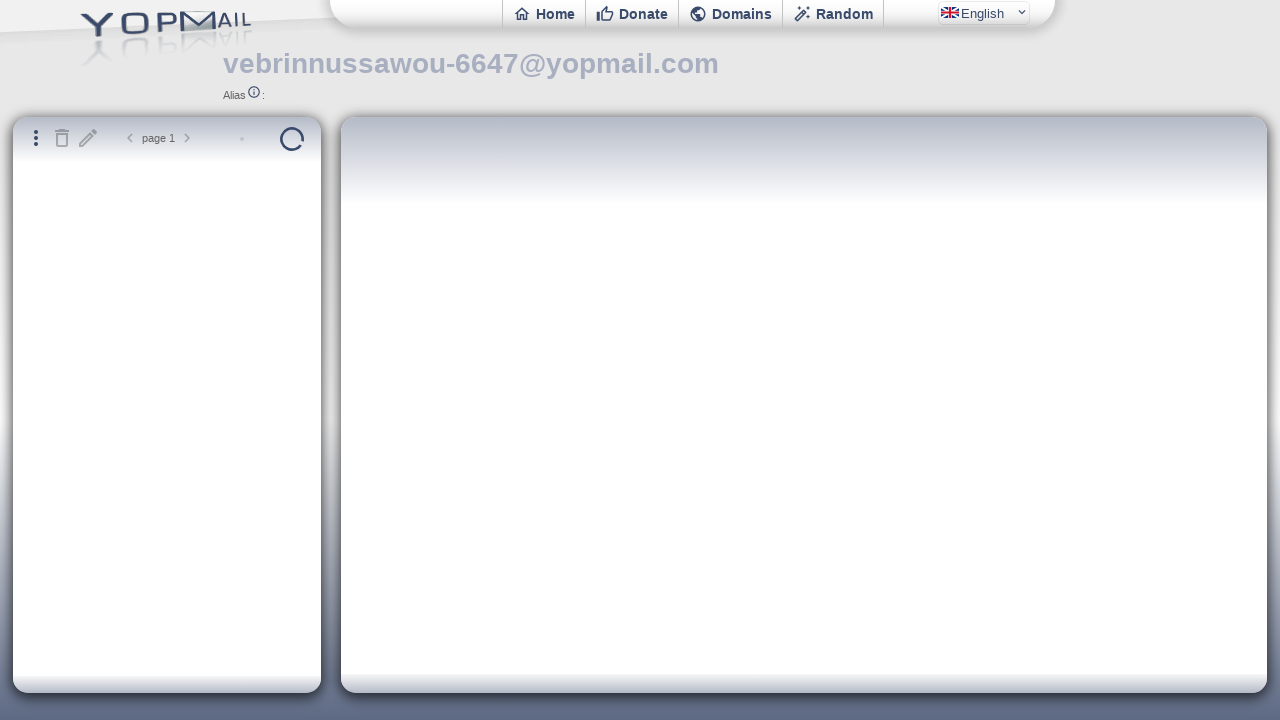

Waited for write new message button to be visible
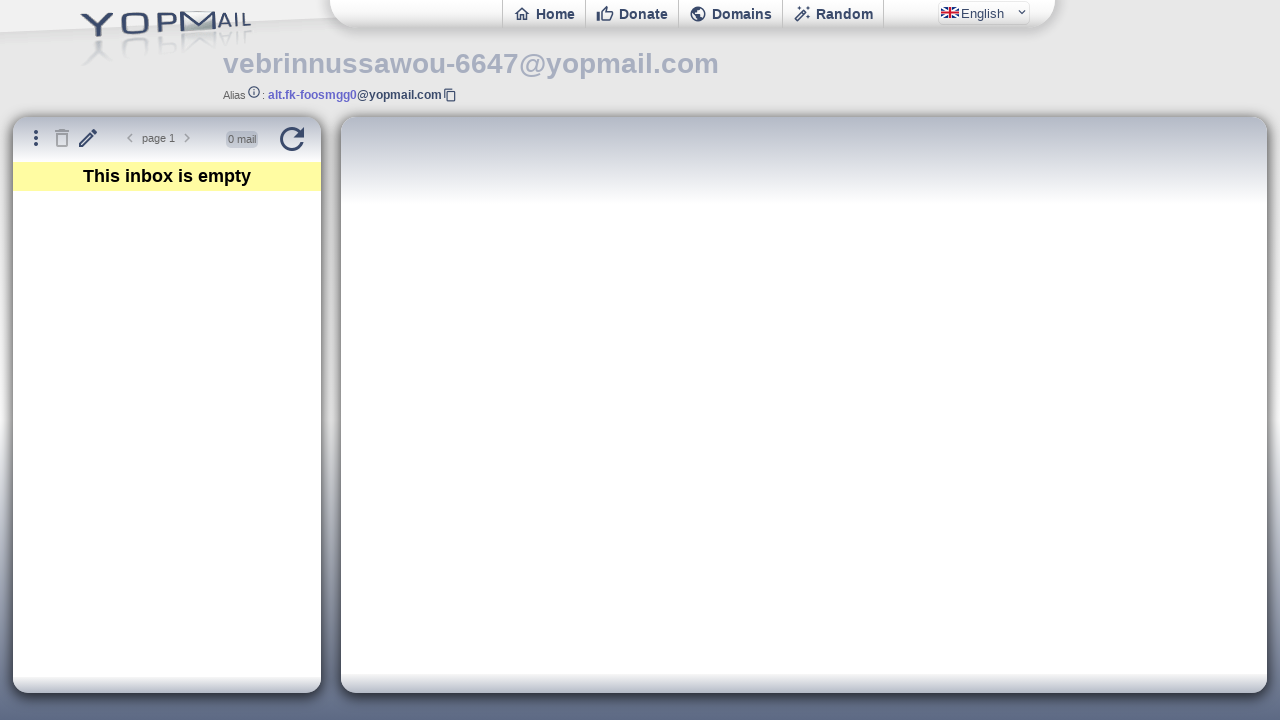

Clicked write new message button at (88, 138) on button#newmail
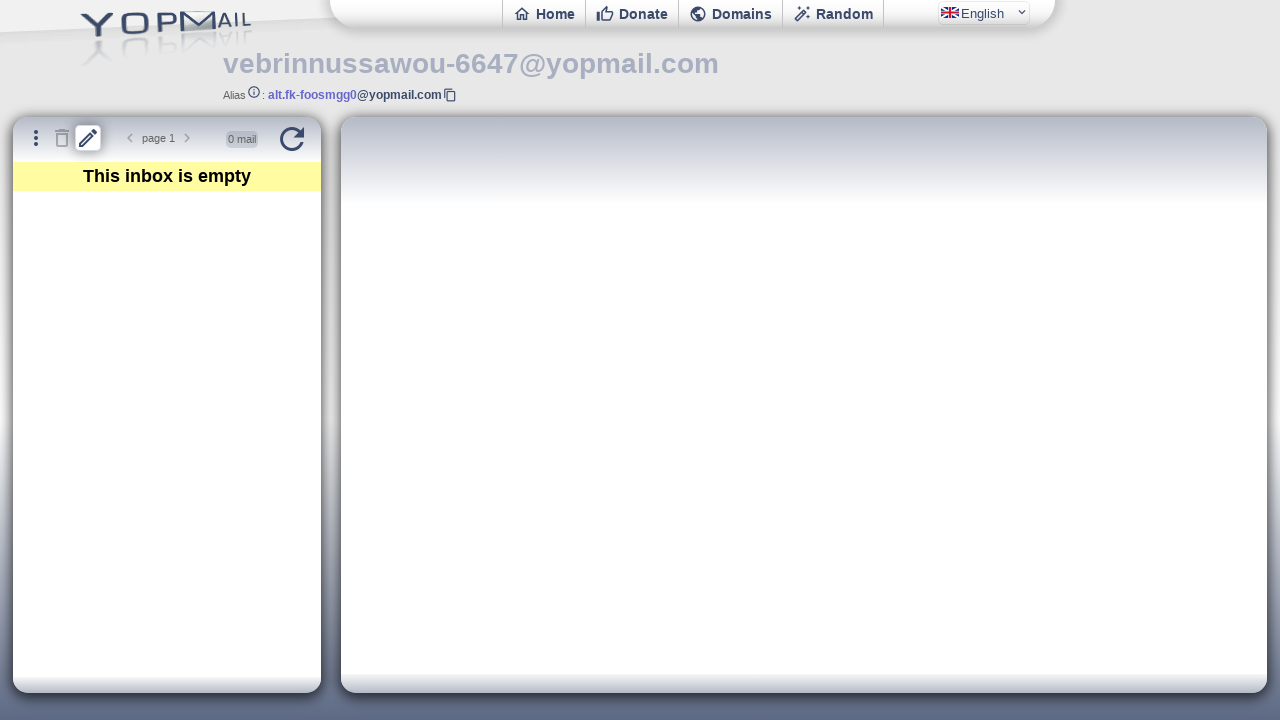

Located email composition iframe
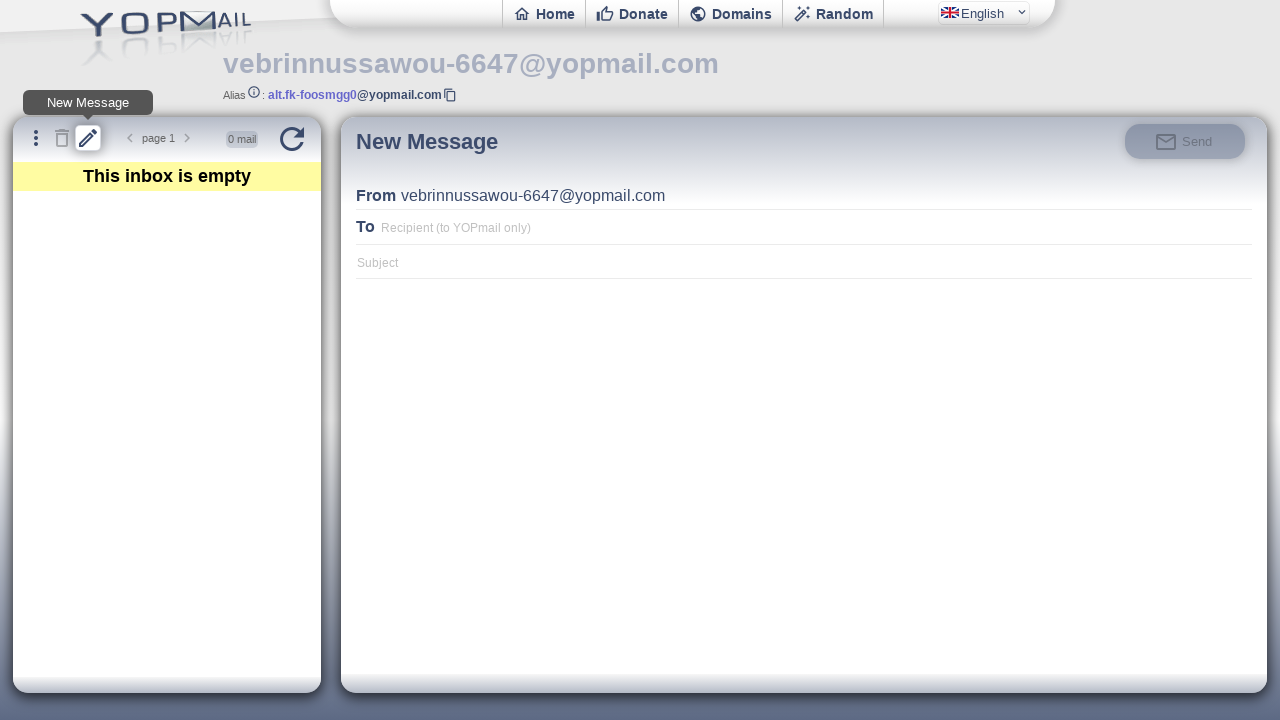

Switched to email composition frame content
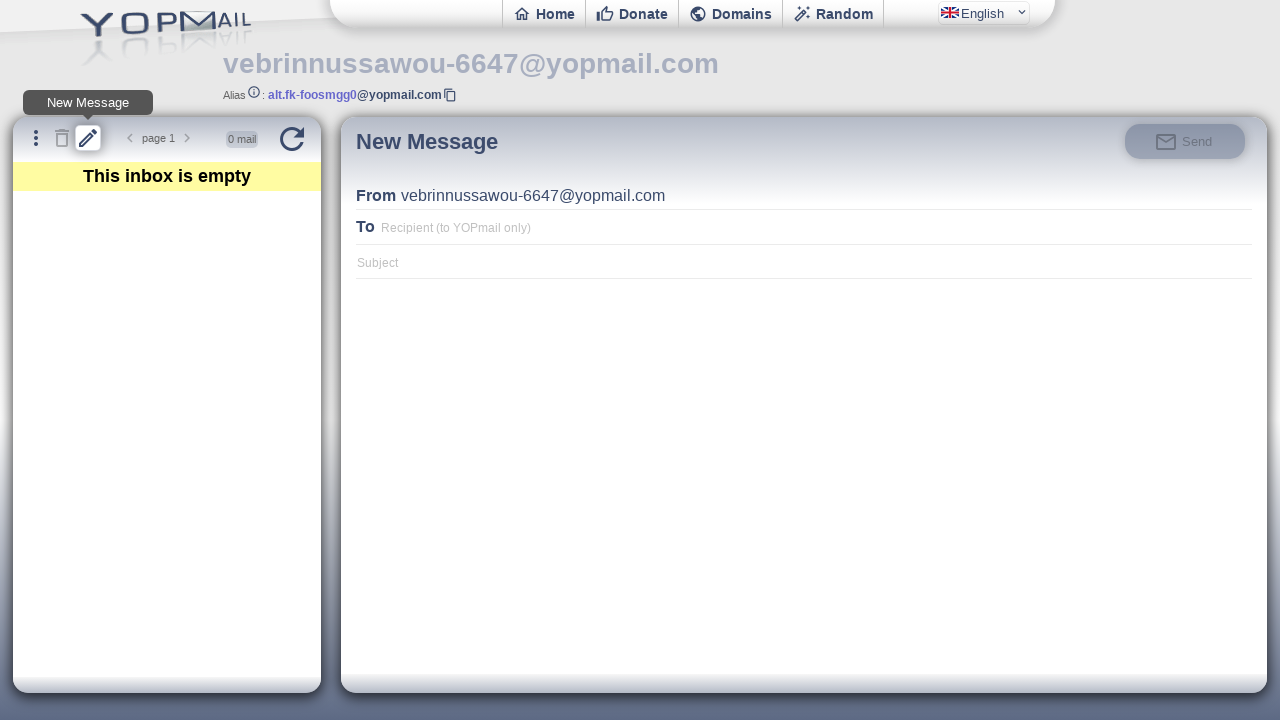

Filled recipient field with 'testrecipient2024@yopmail.com' on input#msgto
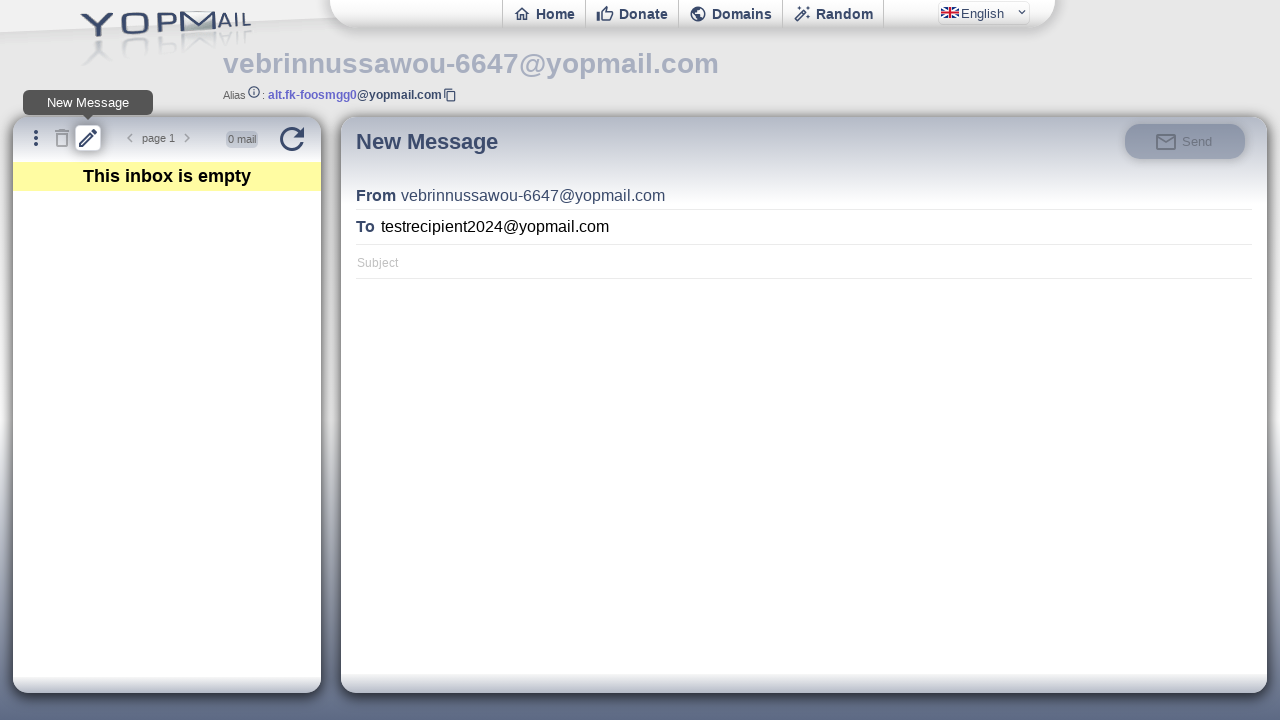

Filled subject field with 'Test Email Subject' on input#msgsubject
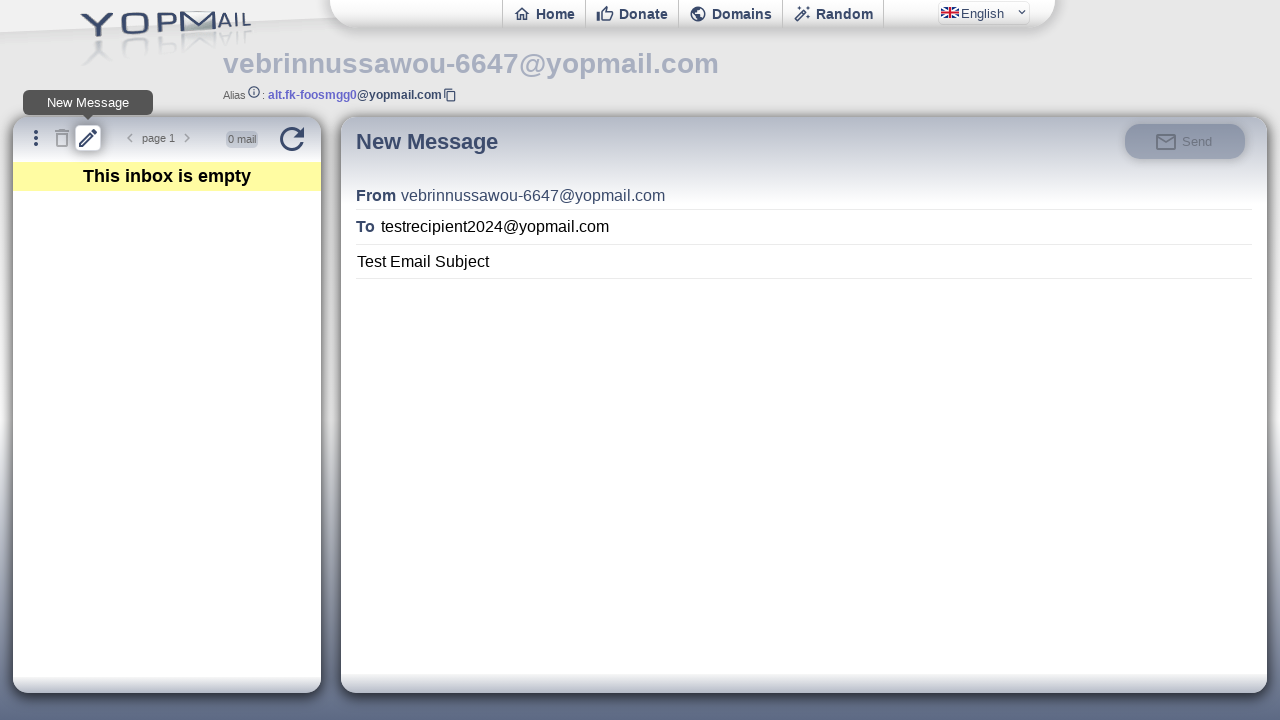

Filled message body with test email content on div#msgbody
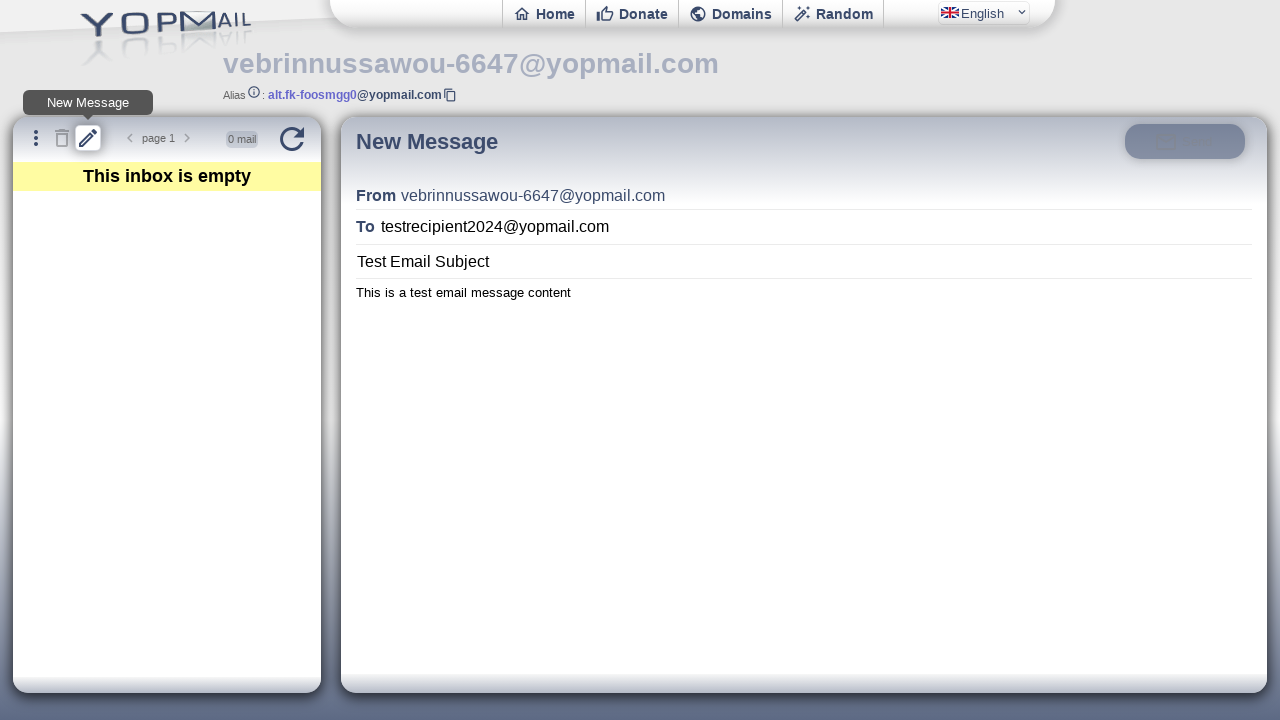

Clicked send button to send the email at (1185, 141) on button#msgsend
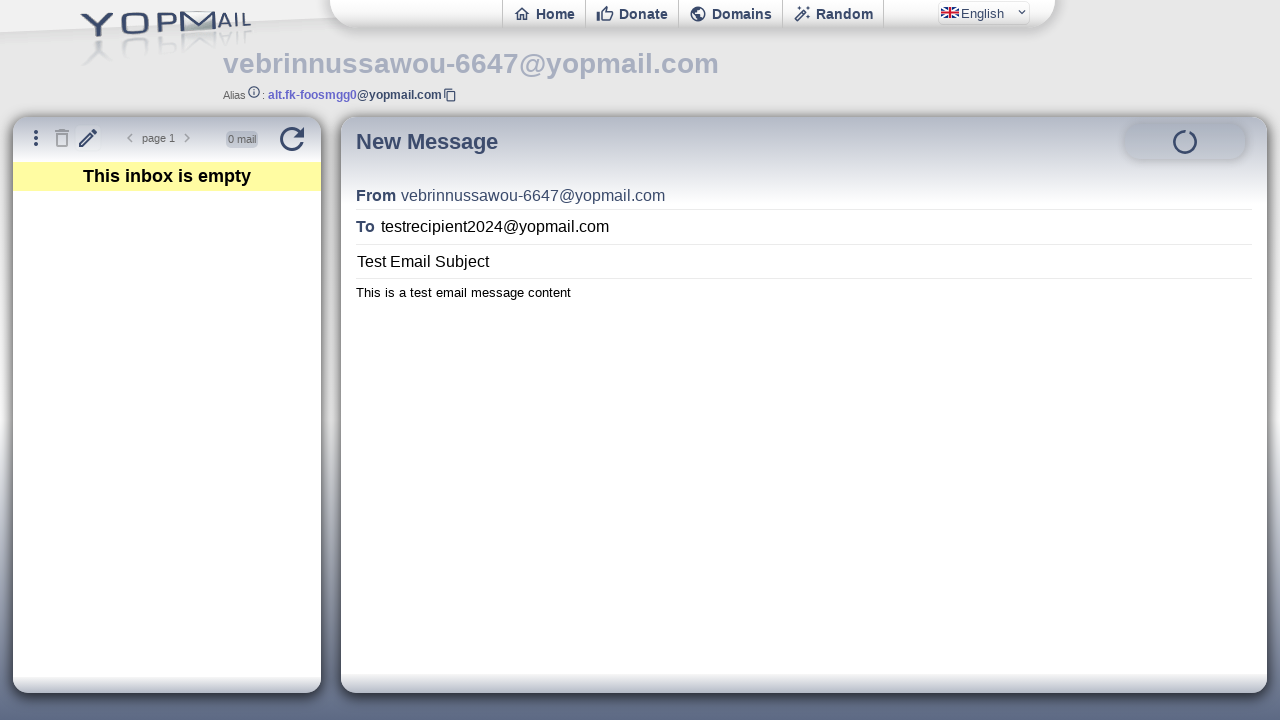

Waited 2 seconds for email to be processed
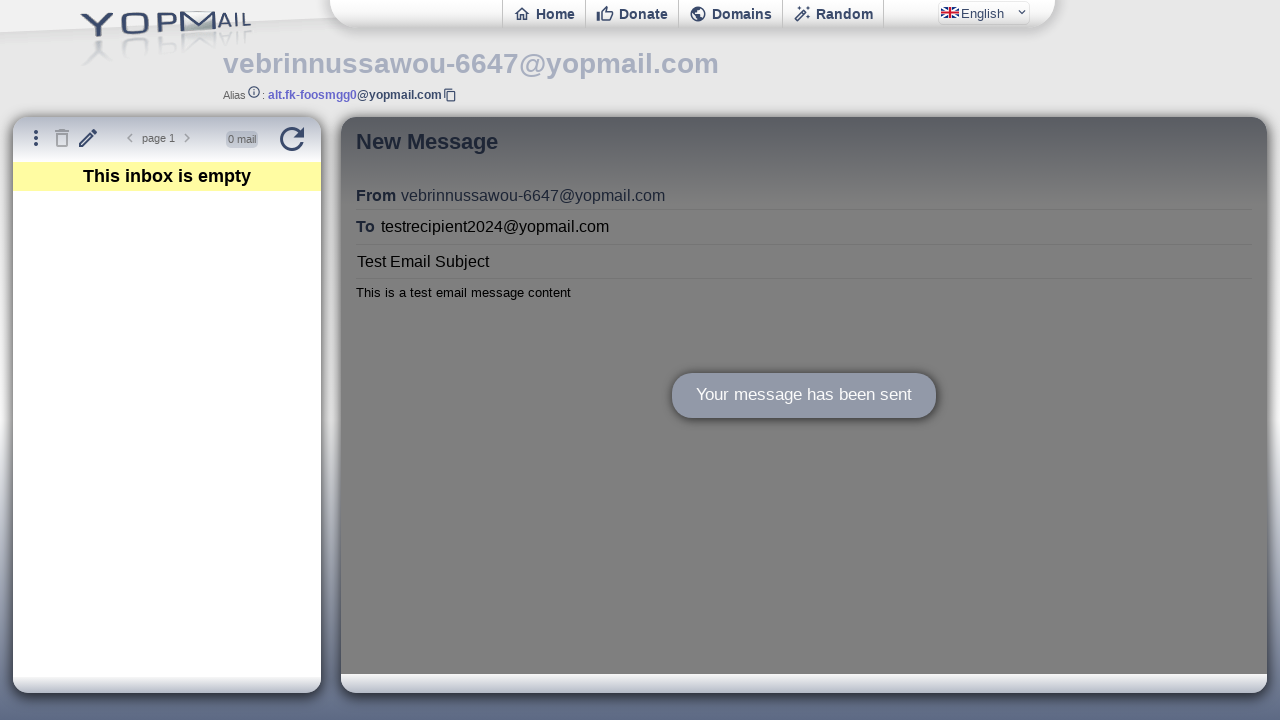

Clicked refresh button to check for new messages in inbox at (292, 139) on button#refresh
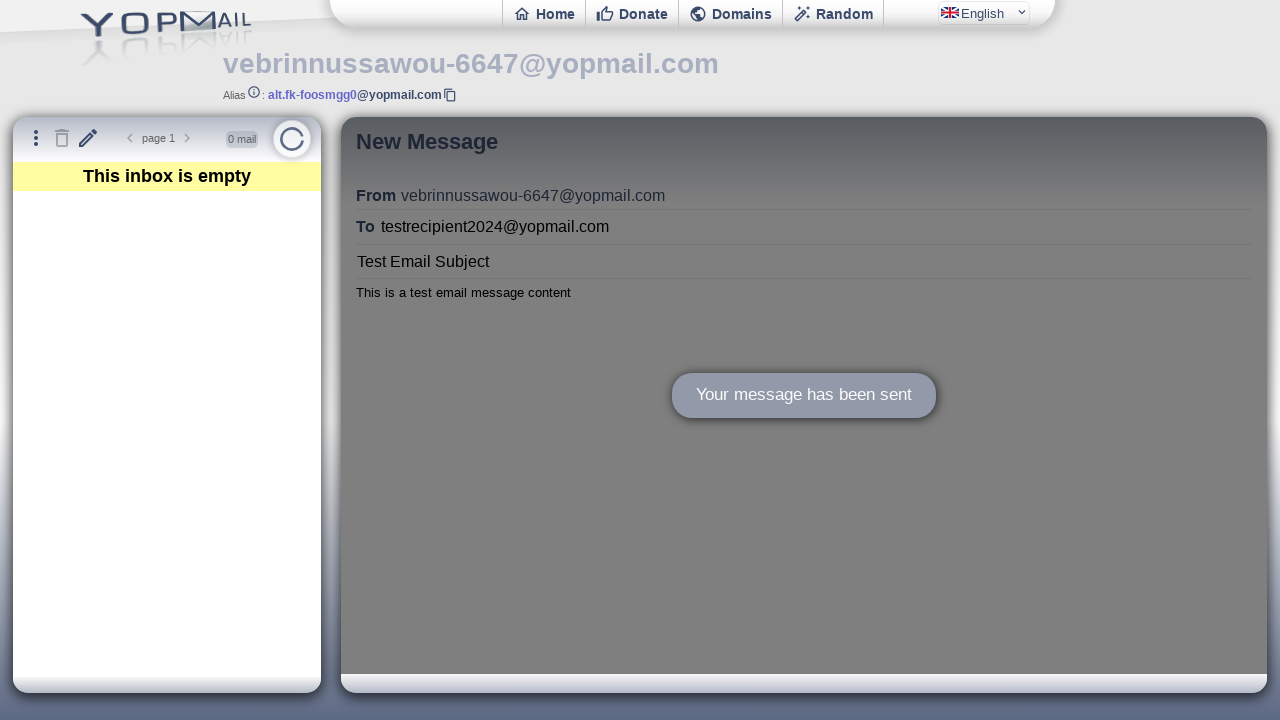

Located inbox frame
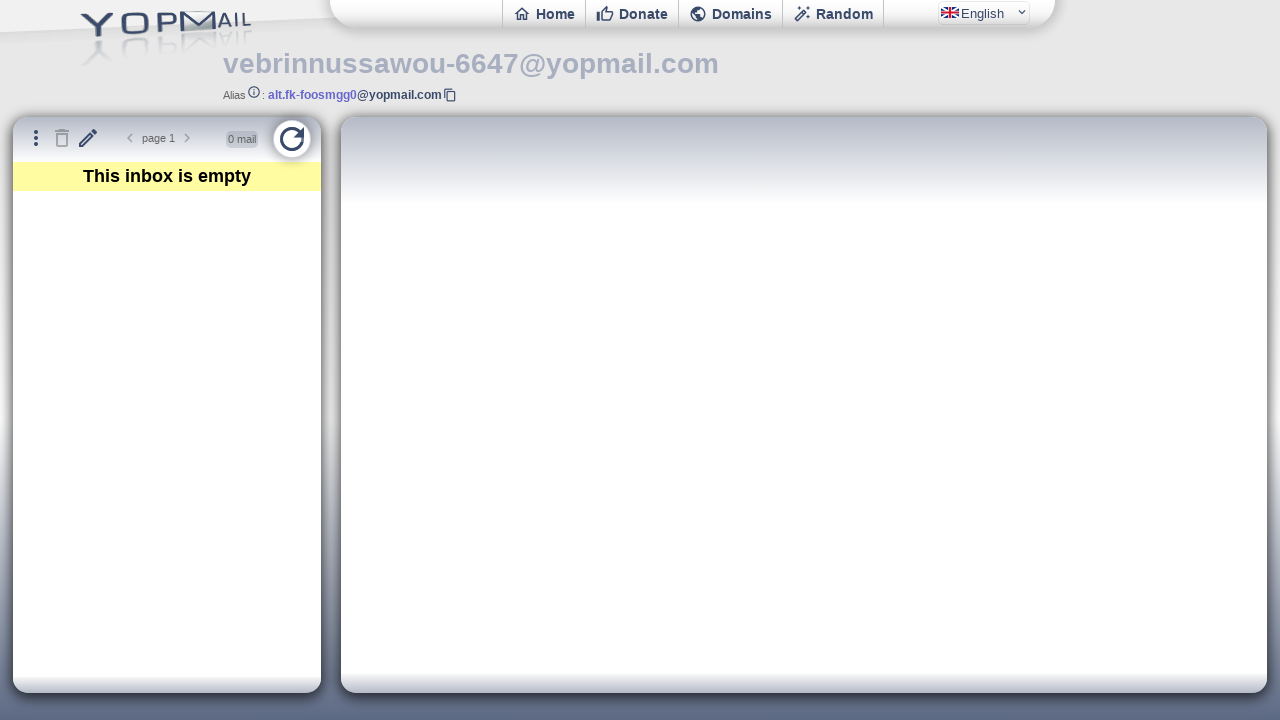

Located message buttons in inbox
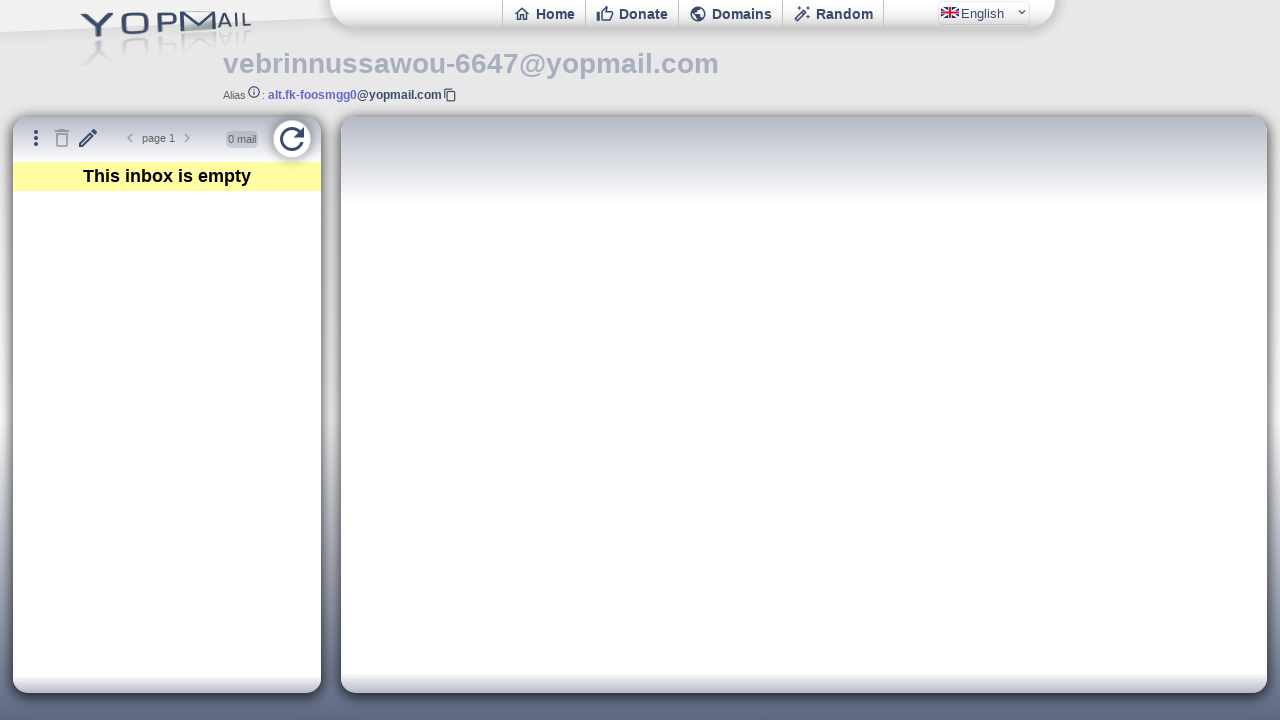

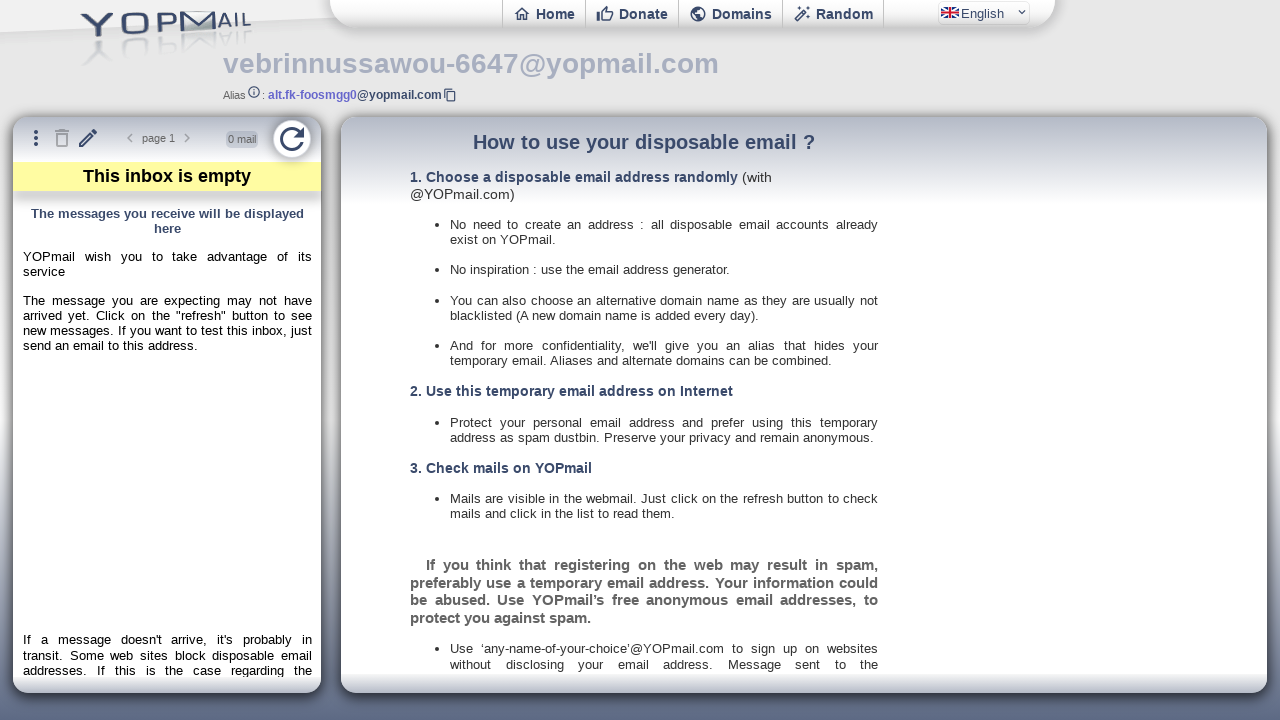